Tests JavaScript confirm dialog by clicking the confirm button and dismissing it

Starting URL: https://the-internet.herokuapp.com/javascript_alerts

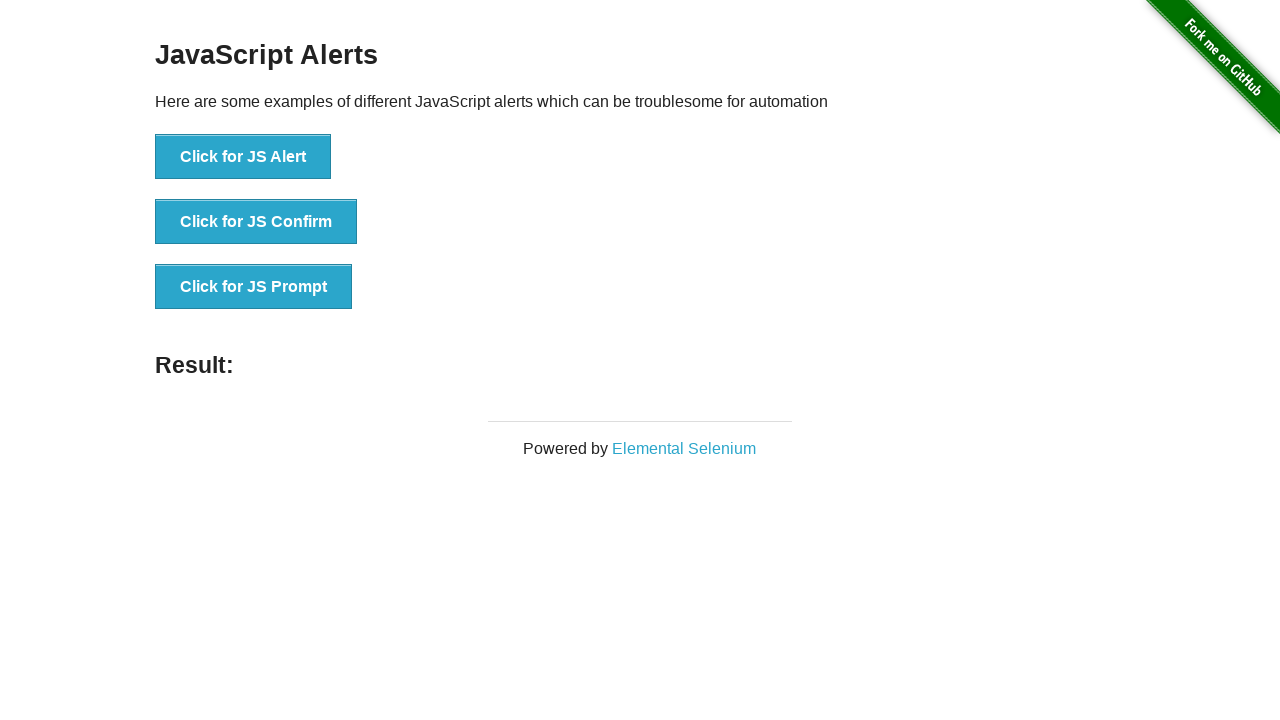

Clicked the JS Confirm button at (256, 222) on button:has-text('Click for JS Confirm')
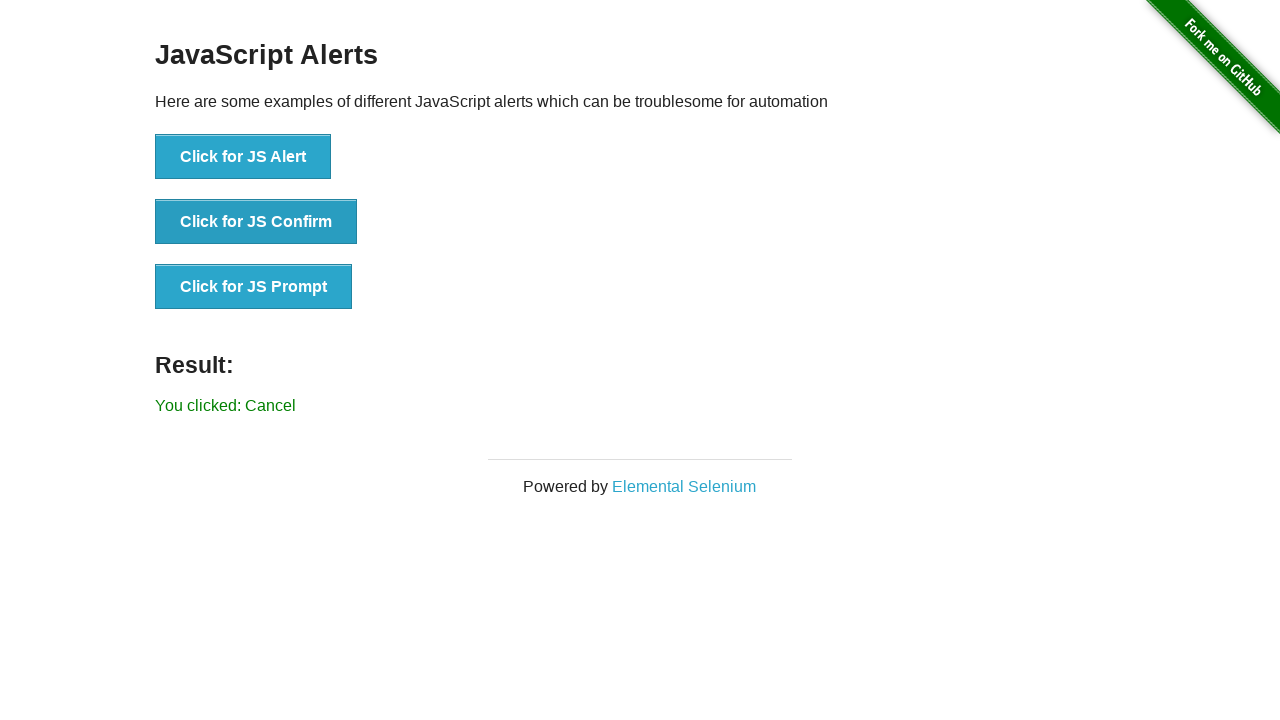

Set up dialog handler to dismiss the confirm dialog
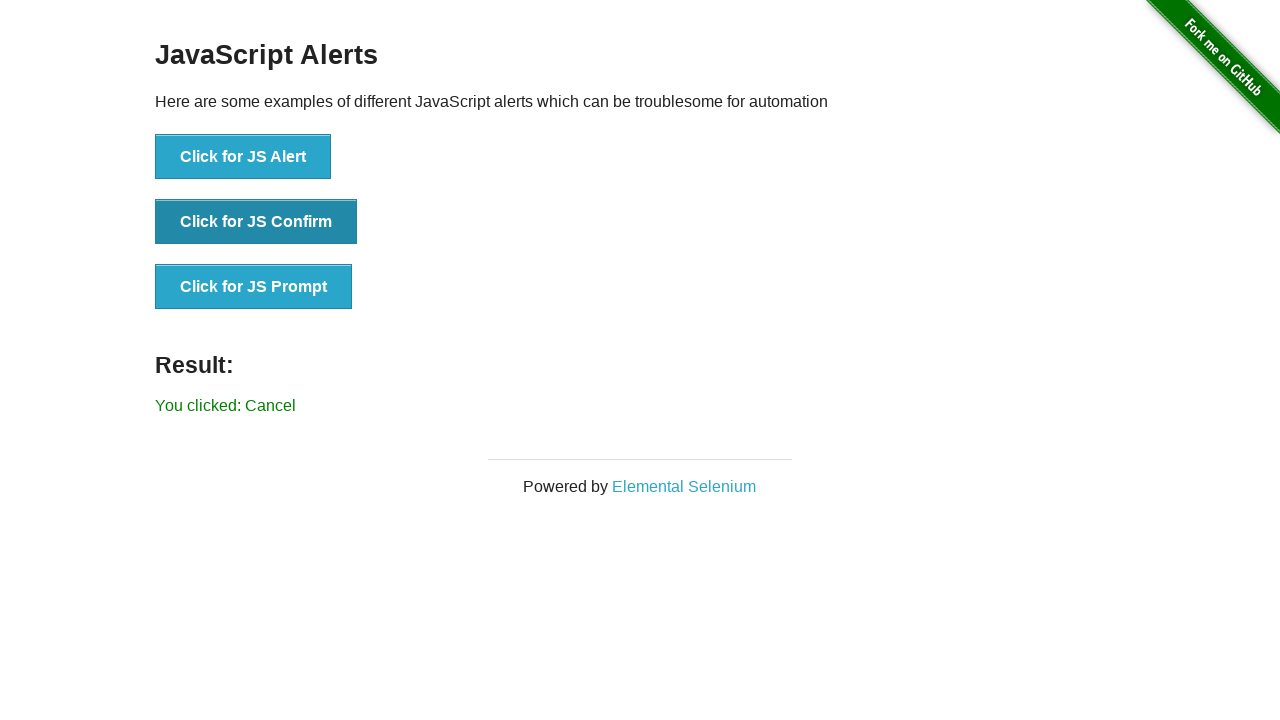

Retrieved result text from page
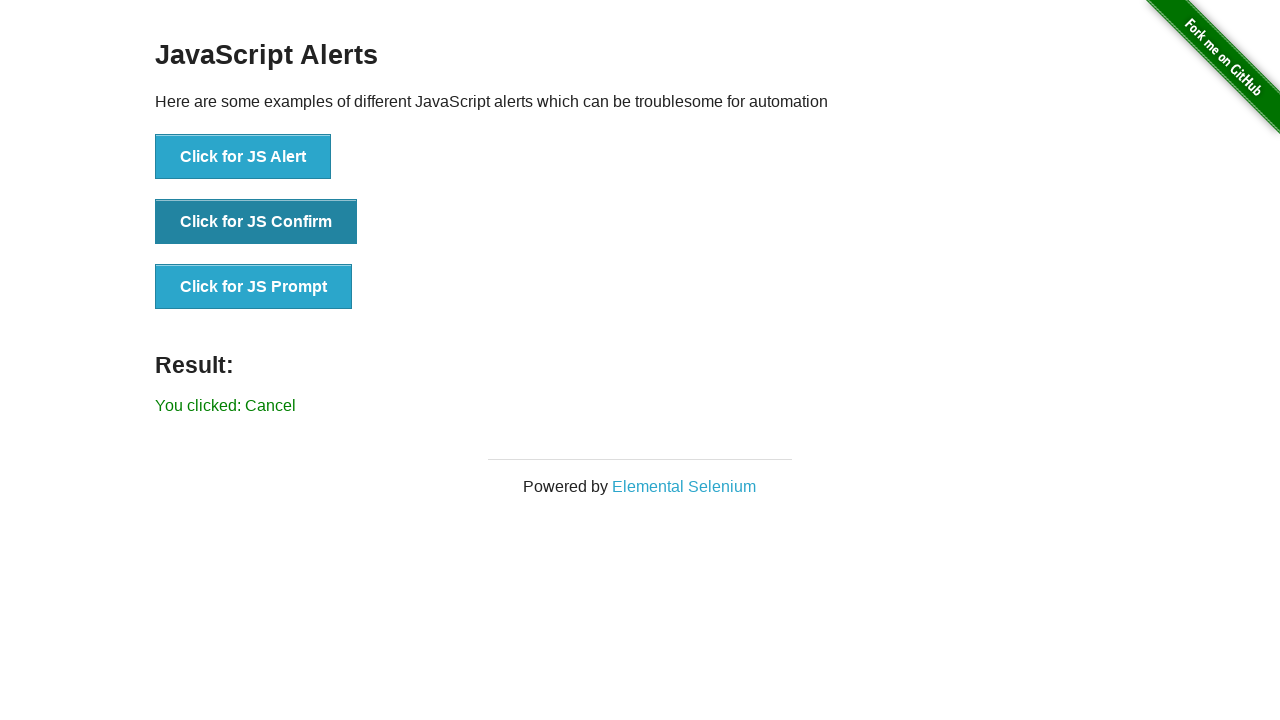

Verified result text equals 'You clicked: Cancel'
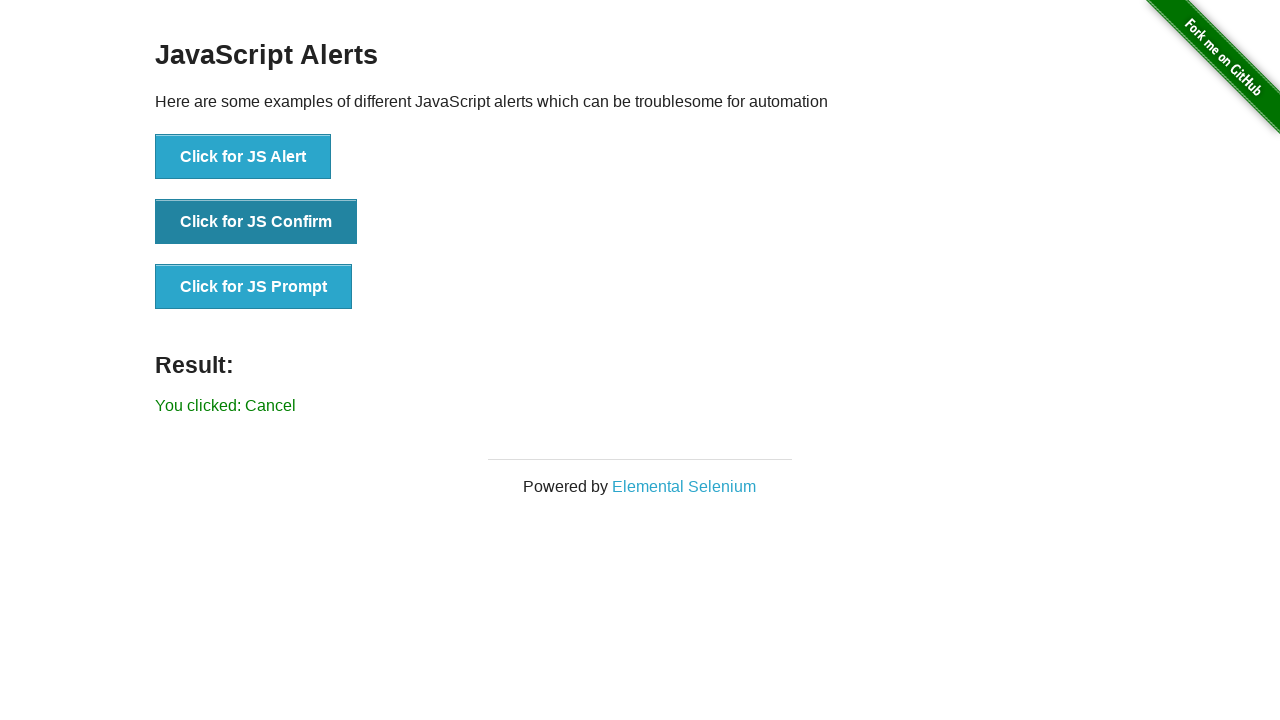

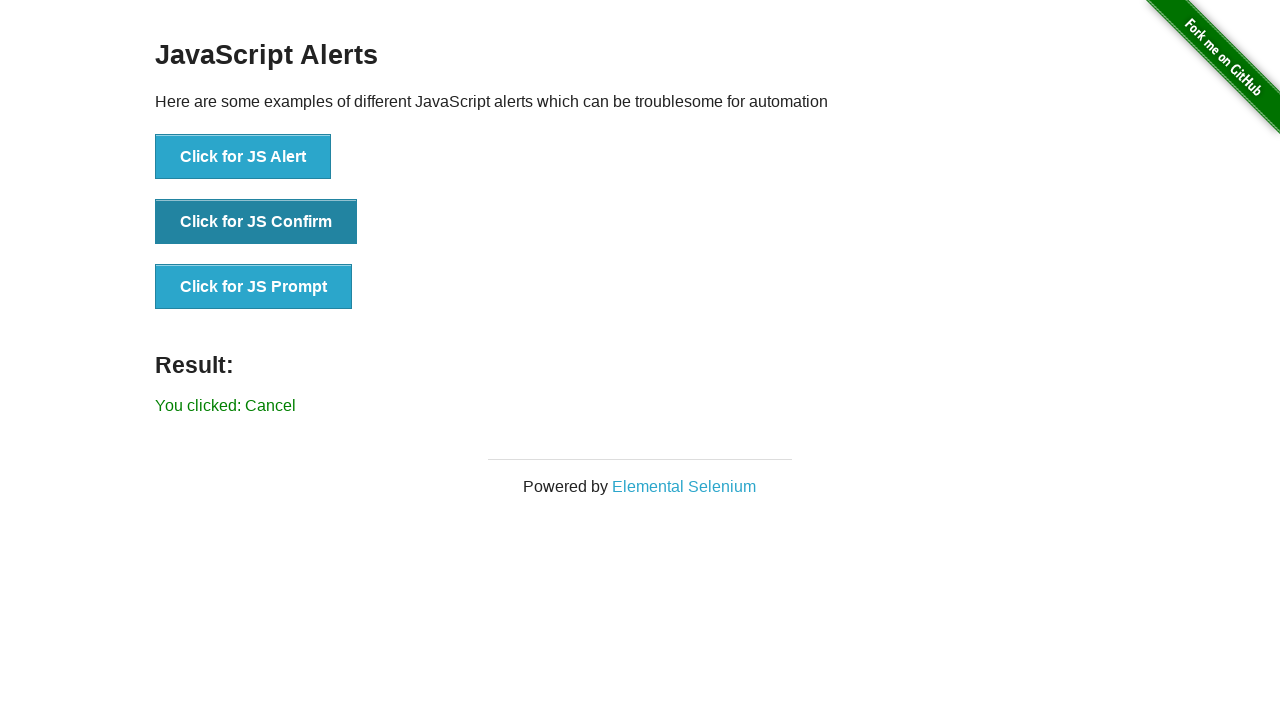